Tests three different button click interactions: double-click, right-click, and regular click on a demo QA page.

Starting URL: https://demoqa.com/buttons

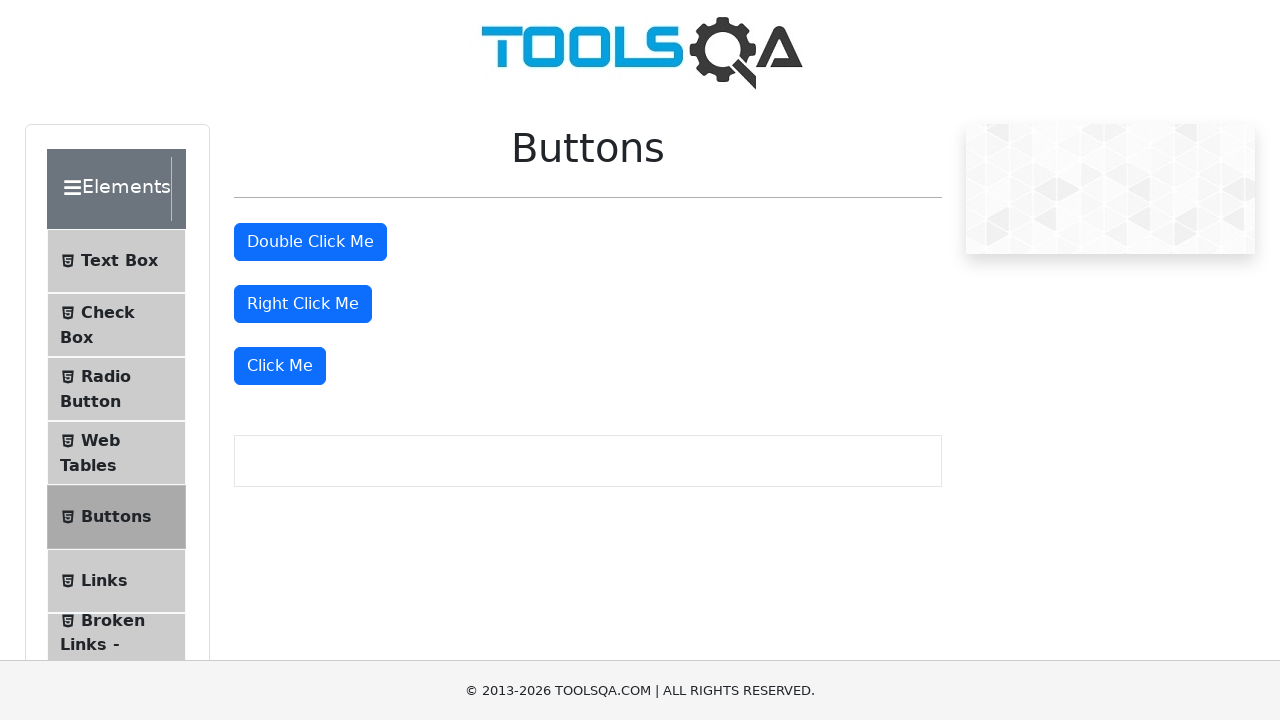

Navigated to DemoQA buttons test page
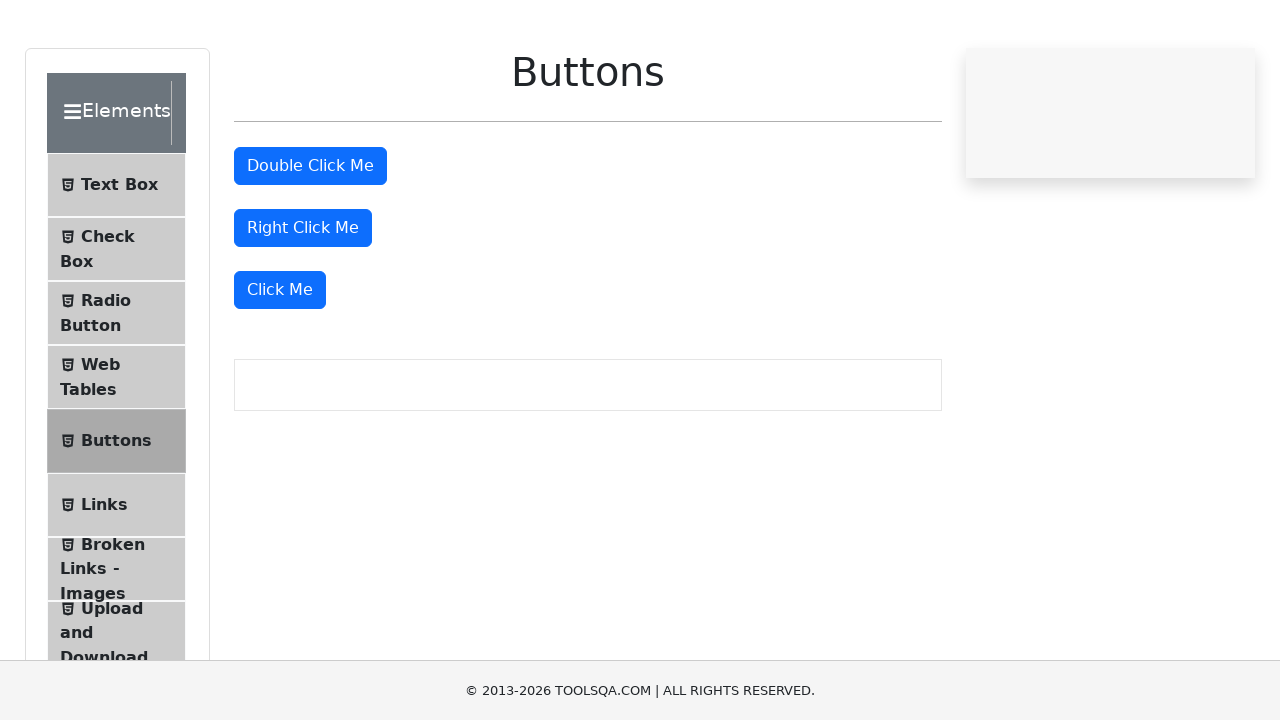

Double-clicked the 'Double Click Me' button at (310, 242) on internal:role=button[name="Double Click Me"i]
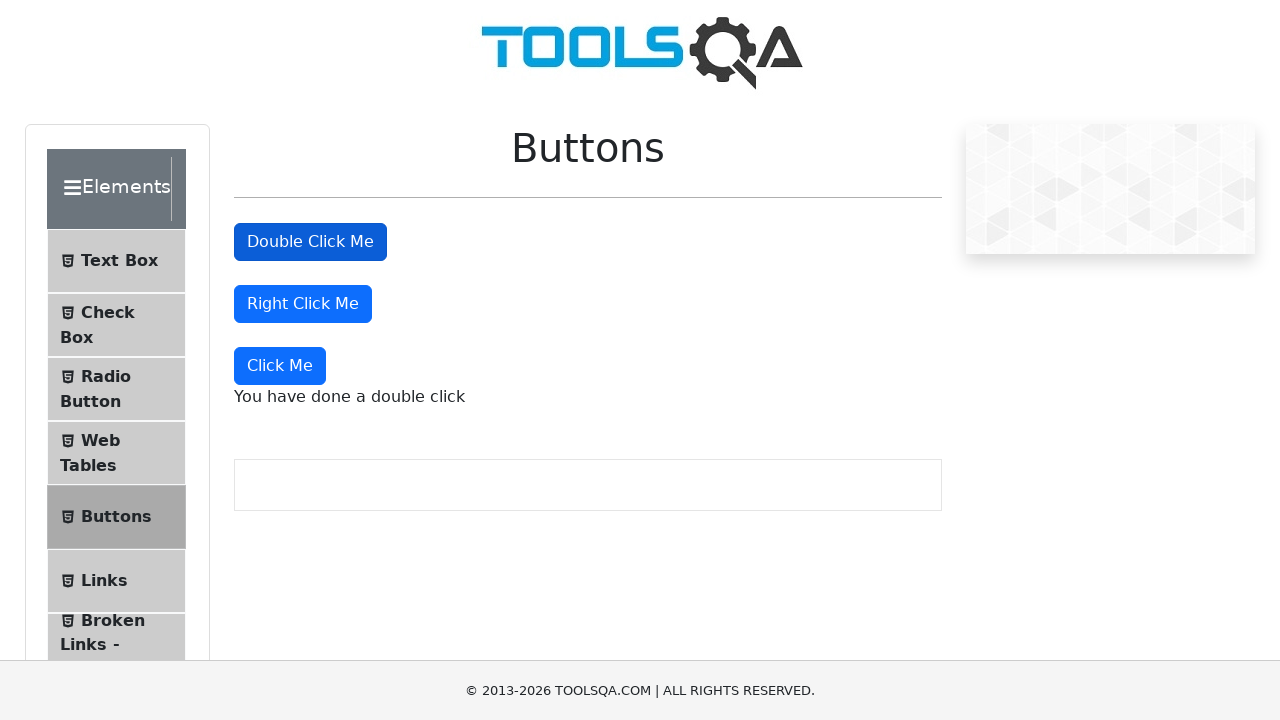

Right-clicked the 'Right Click Me' button at (303, 304) on internal:role=button[name="Right Click Me"i]
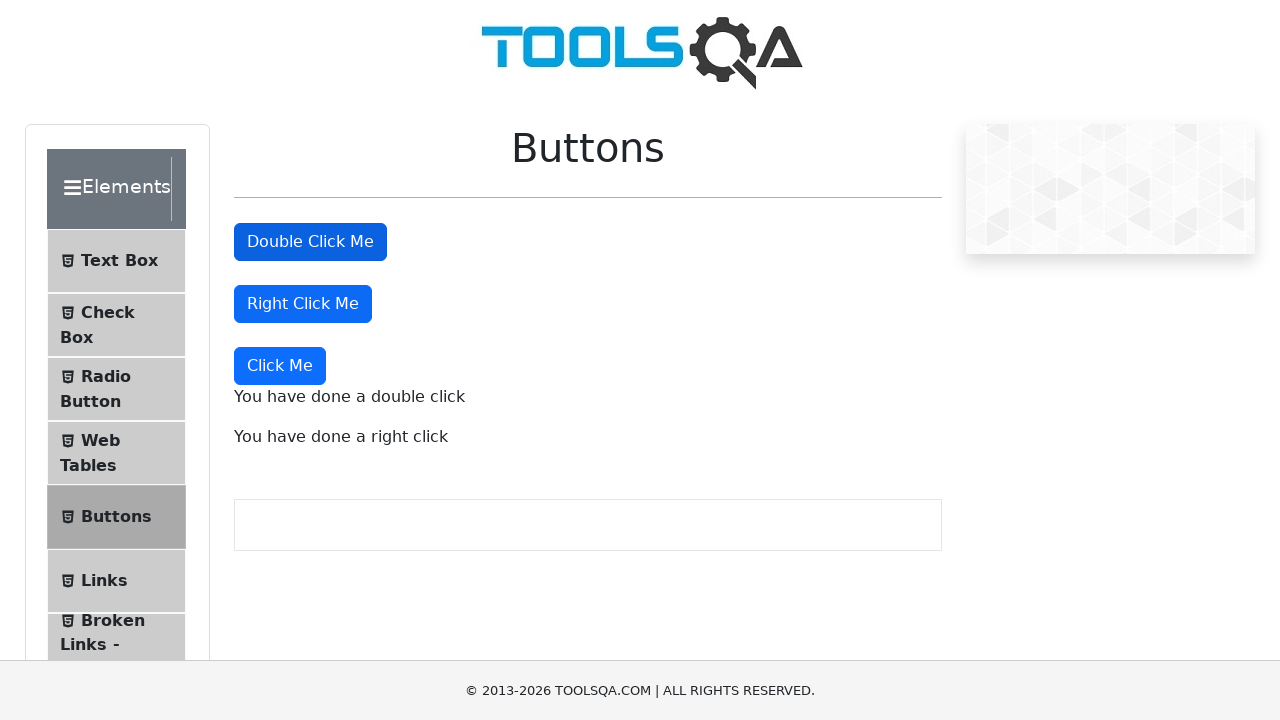

Clicked the 'Click Me' button at (280, 366) on internal:role=button[name="Click Me"s]
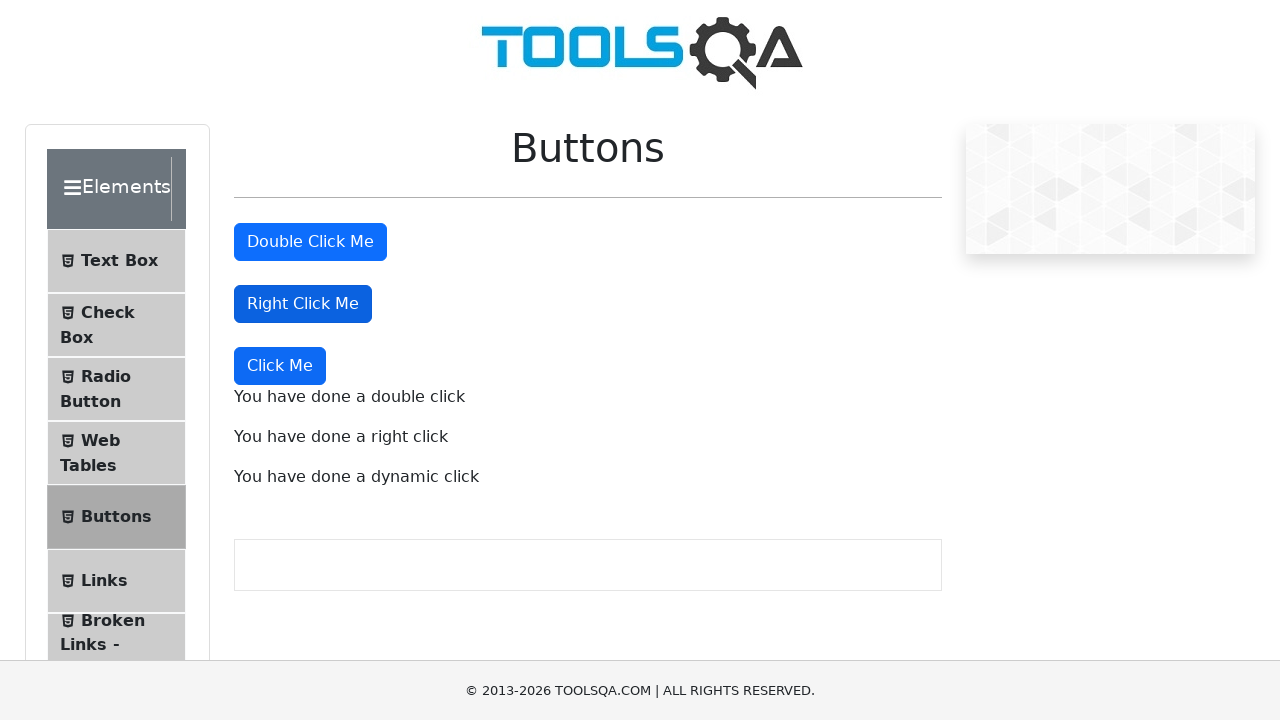

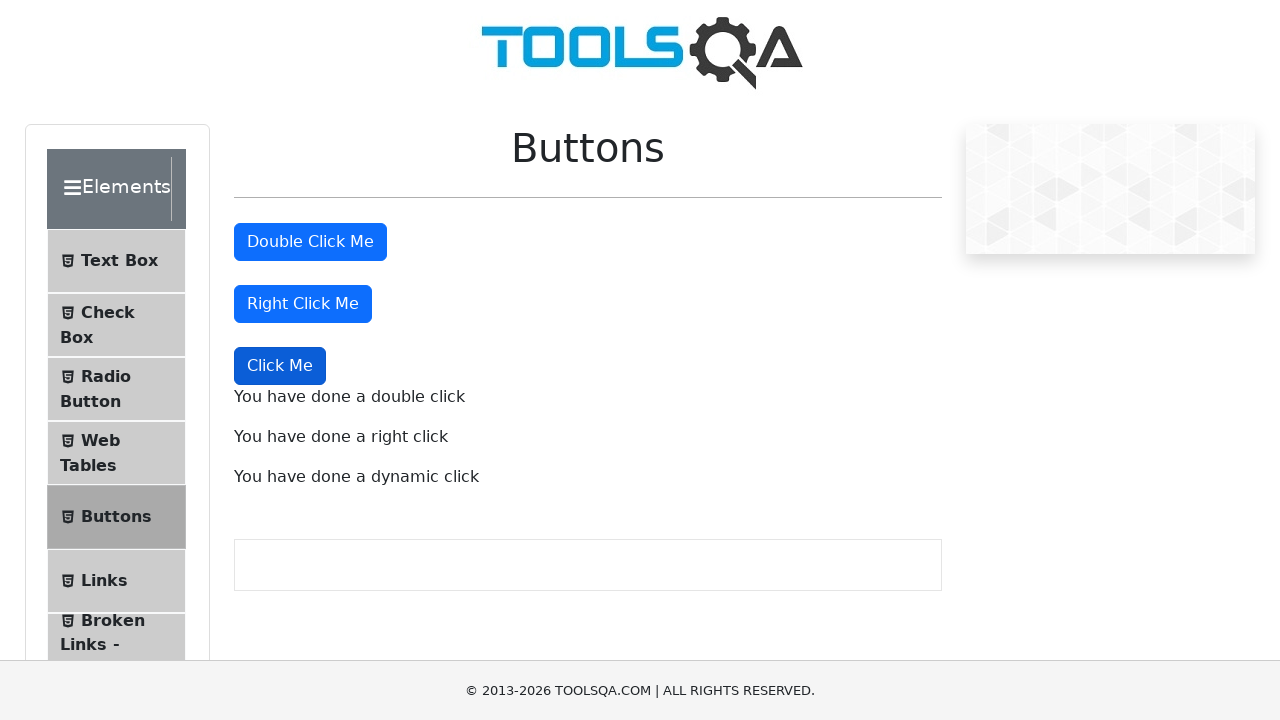